Navigates to check24.de and verifies that the page title contains "CHECK24"

Starting URL: https://check24.de

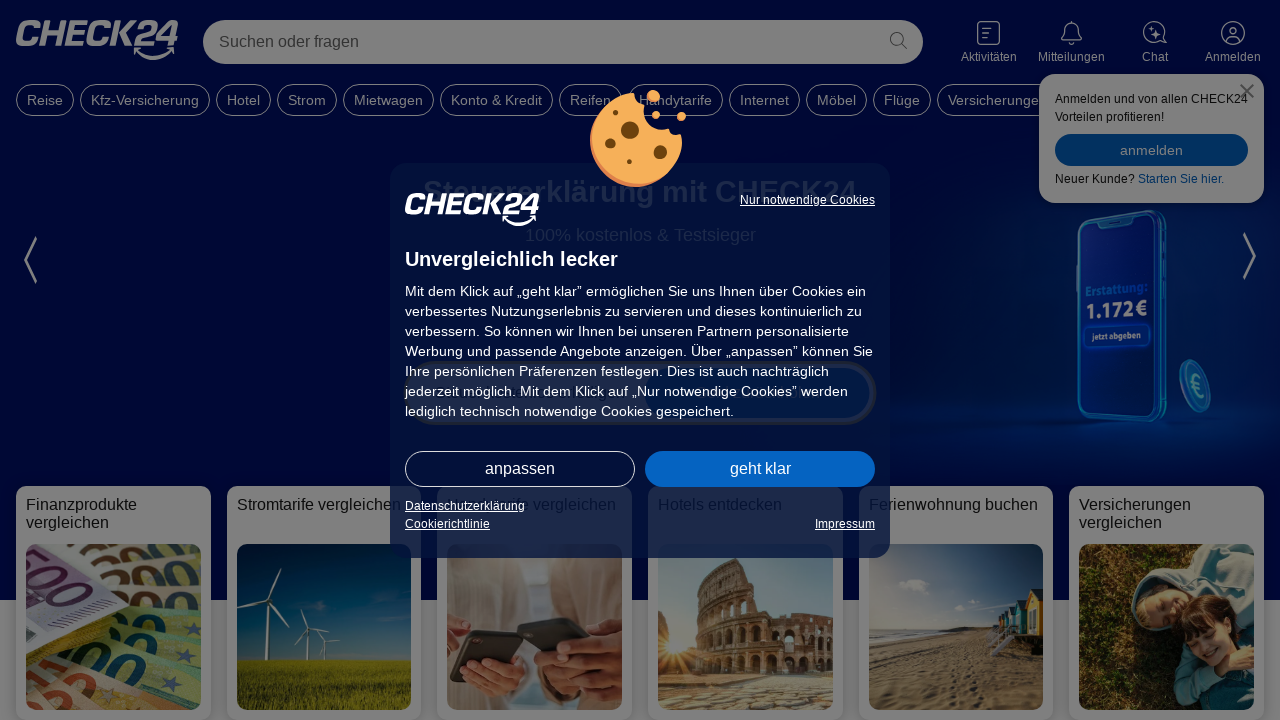

Set viewport size to 1920x1080
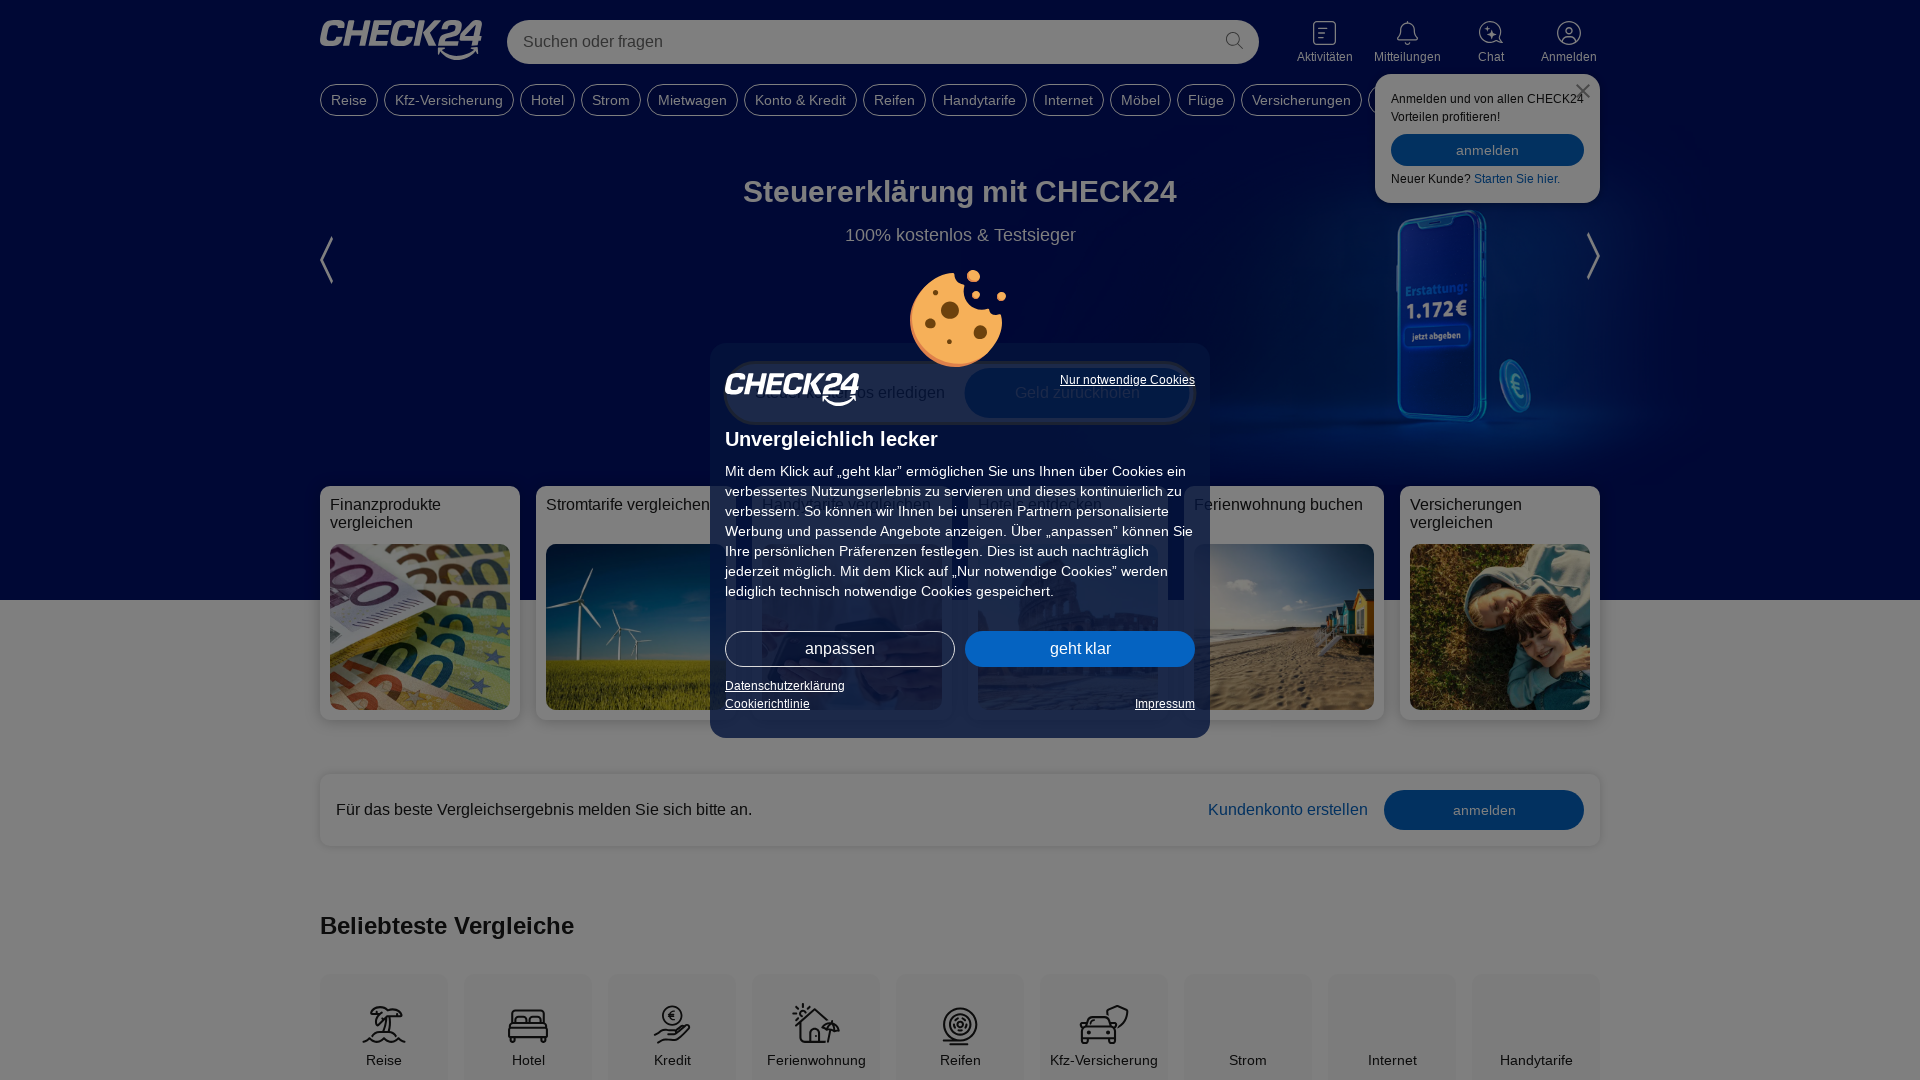

Waited for page to load (domcontentloaded)
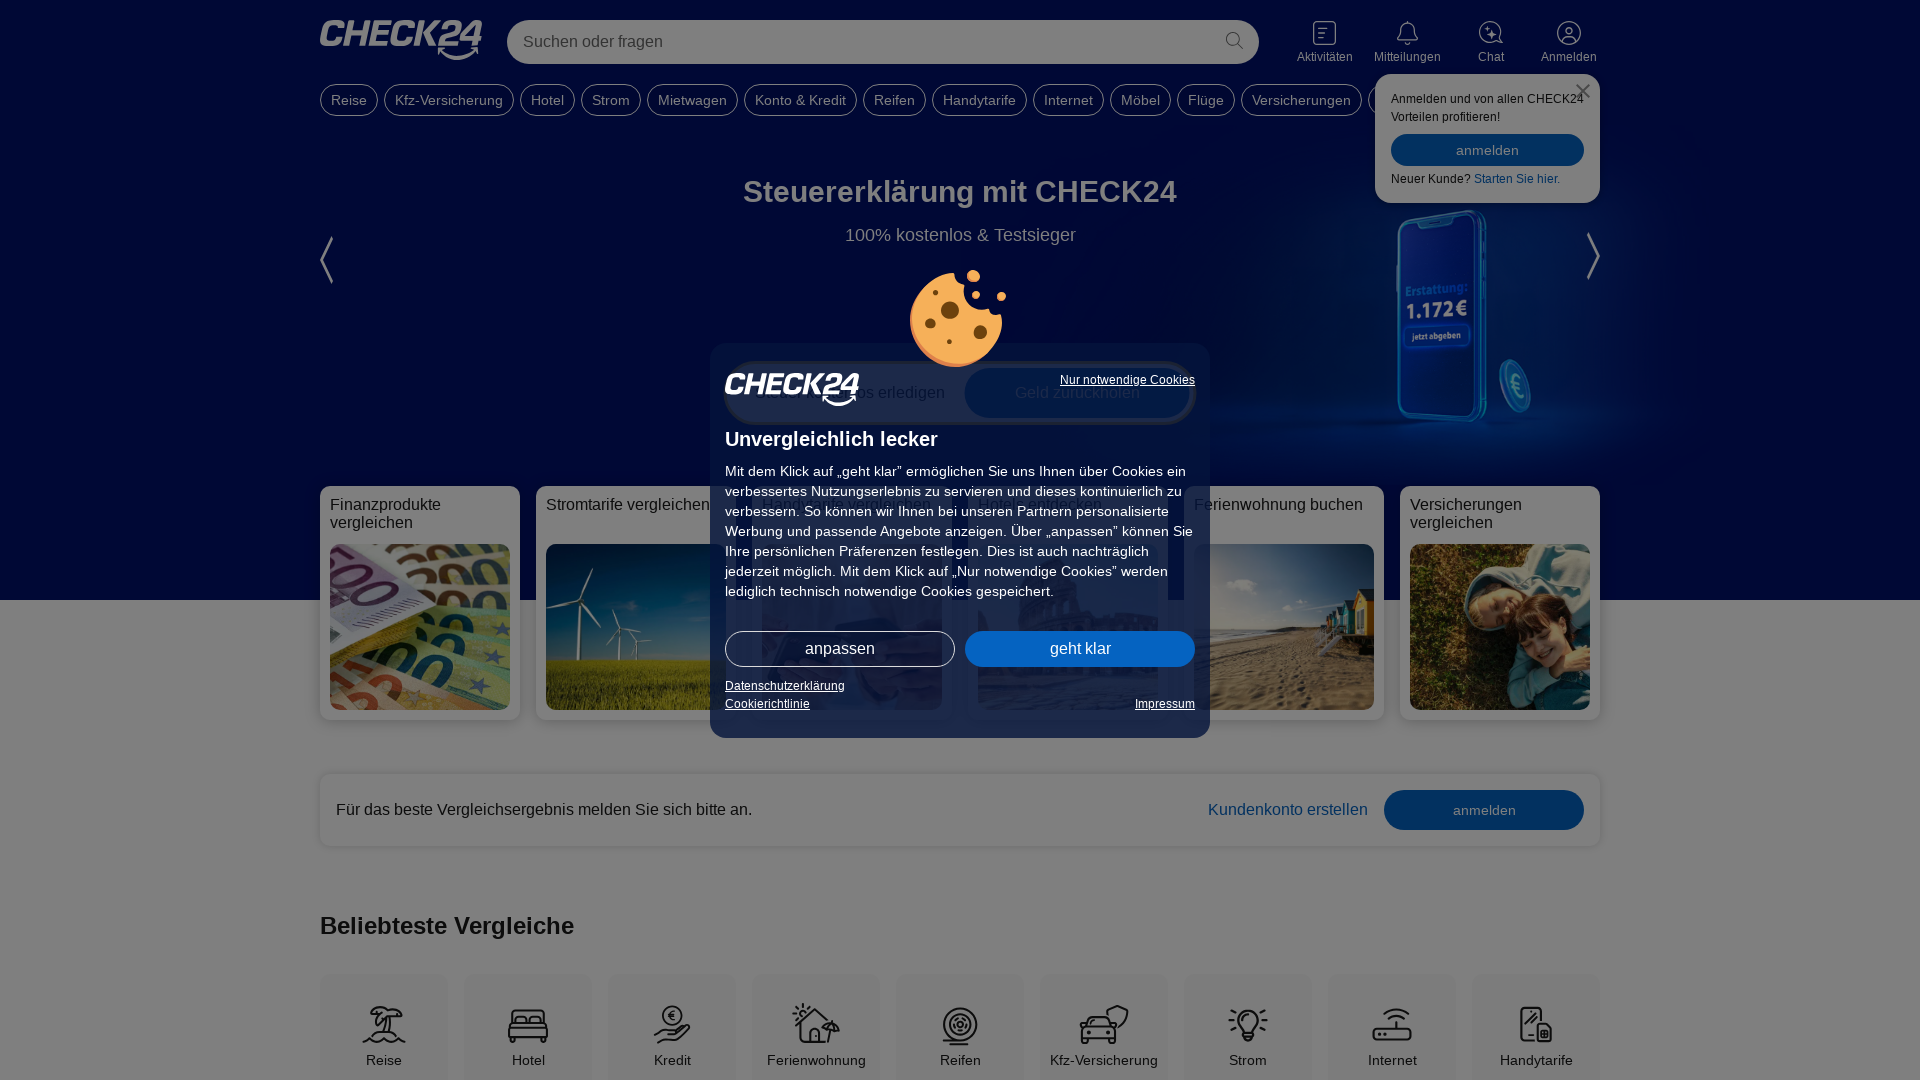

Retrieved page title: 'CHECK24 | Das Vergleichsportal'
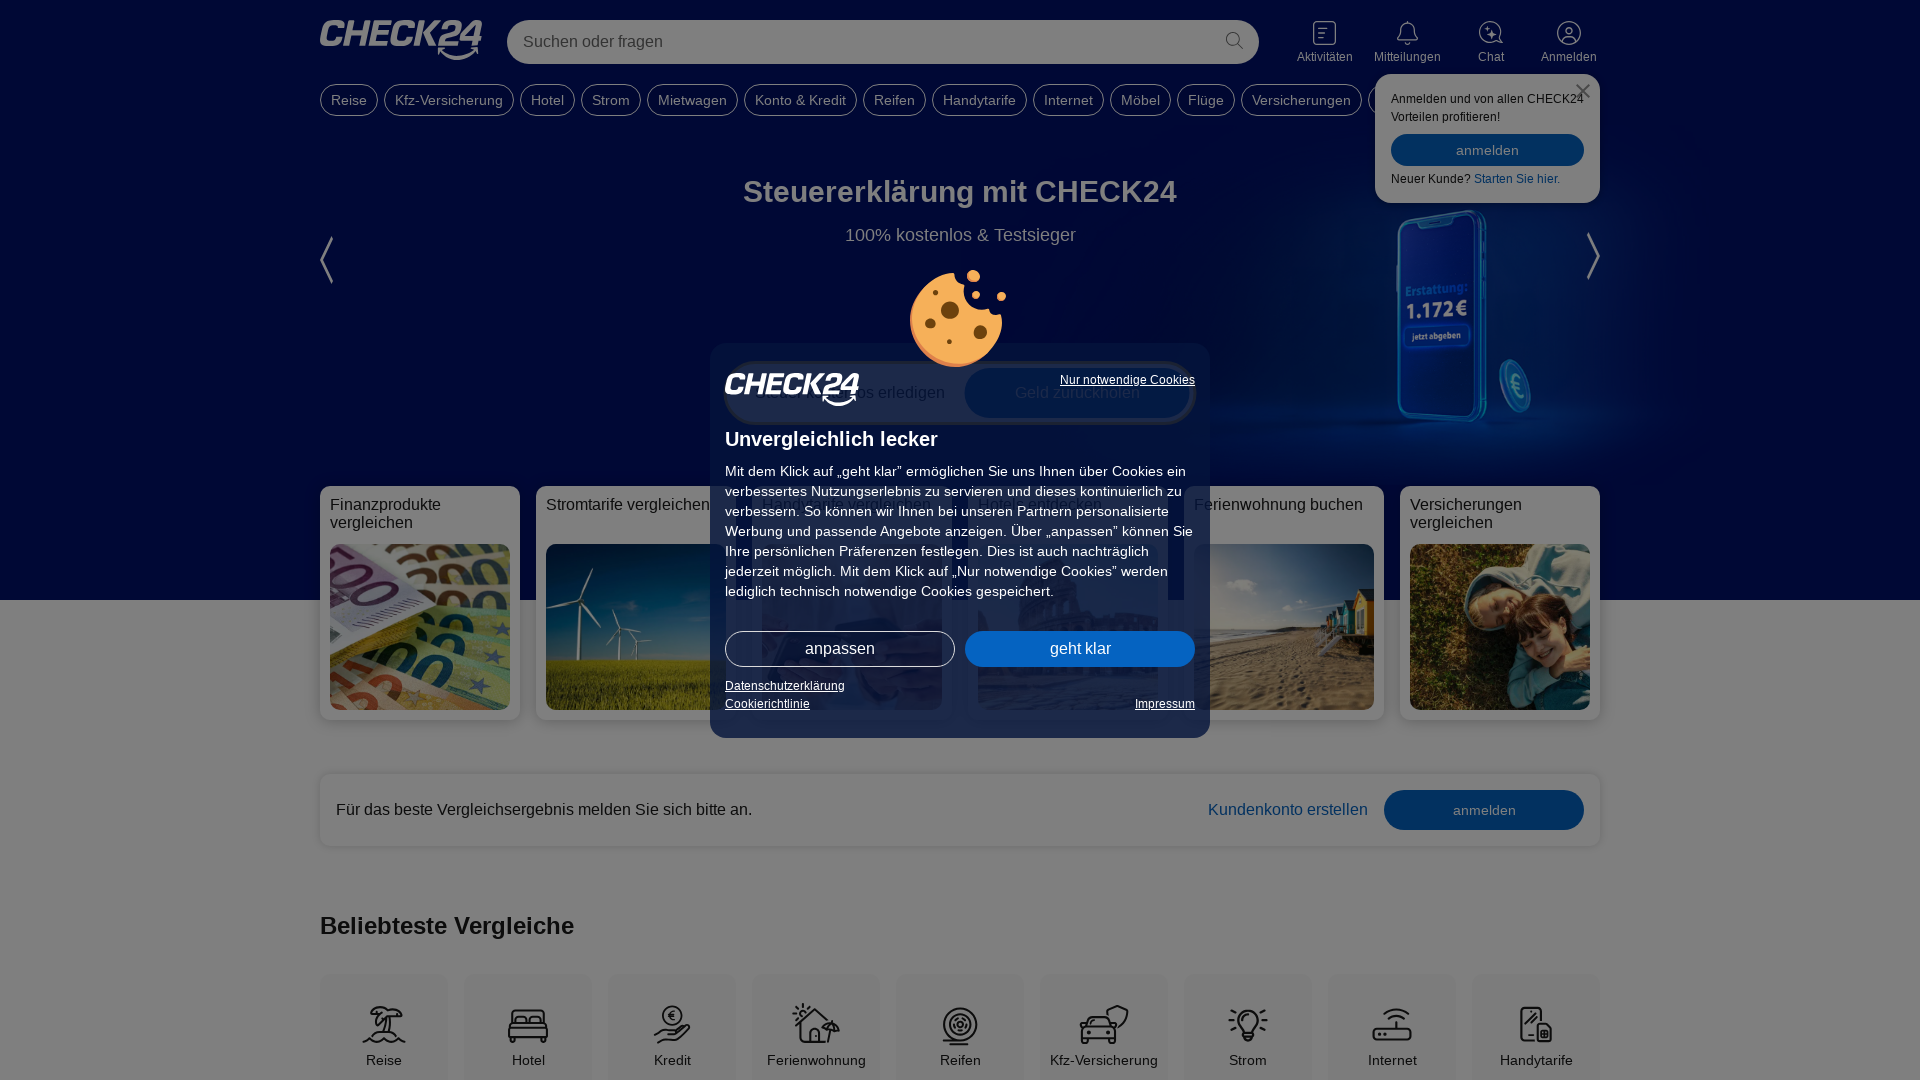

Verified page title contains 'CHECK24'
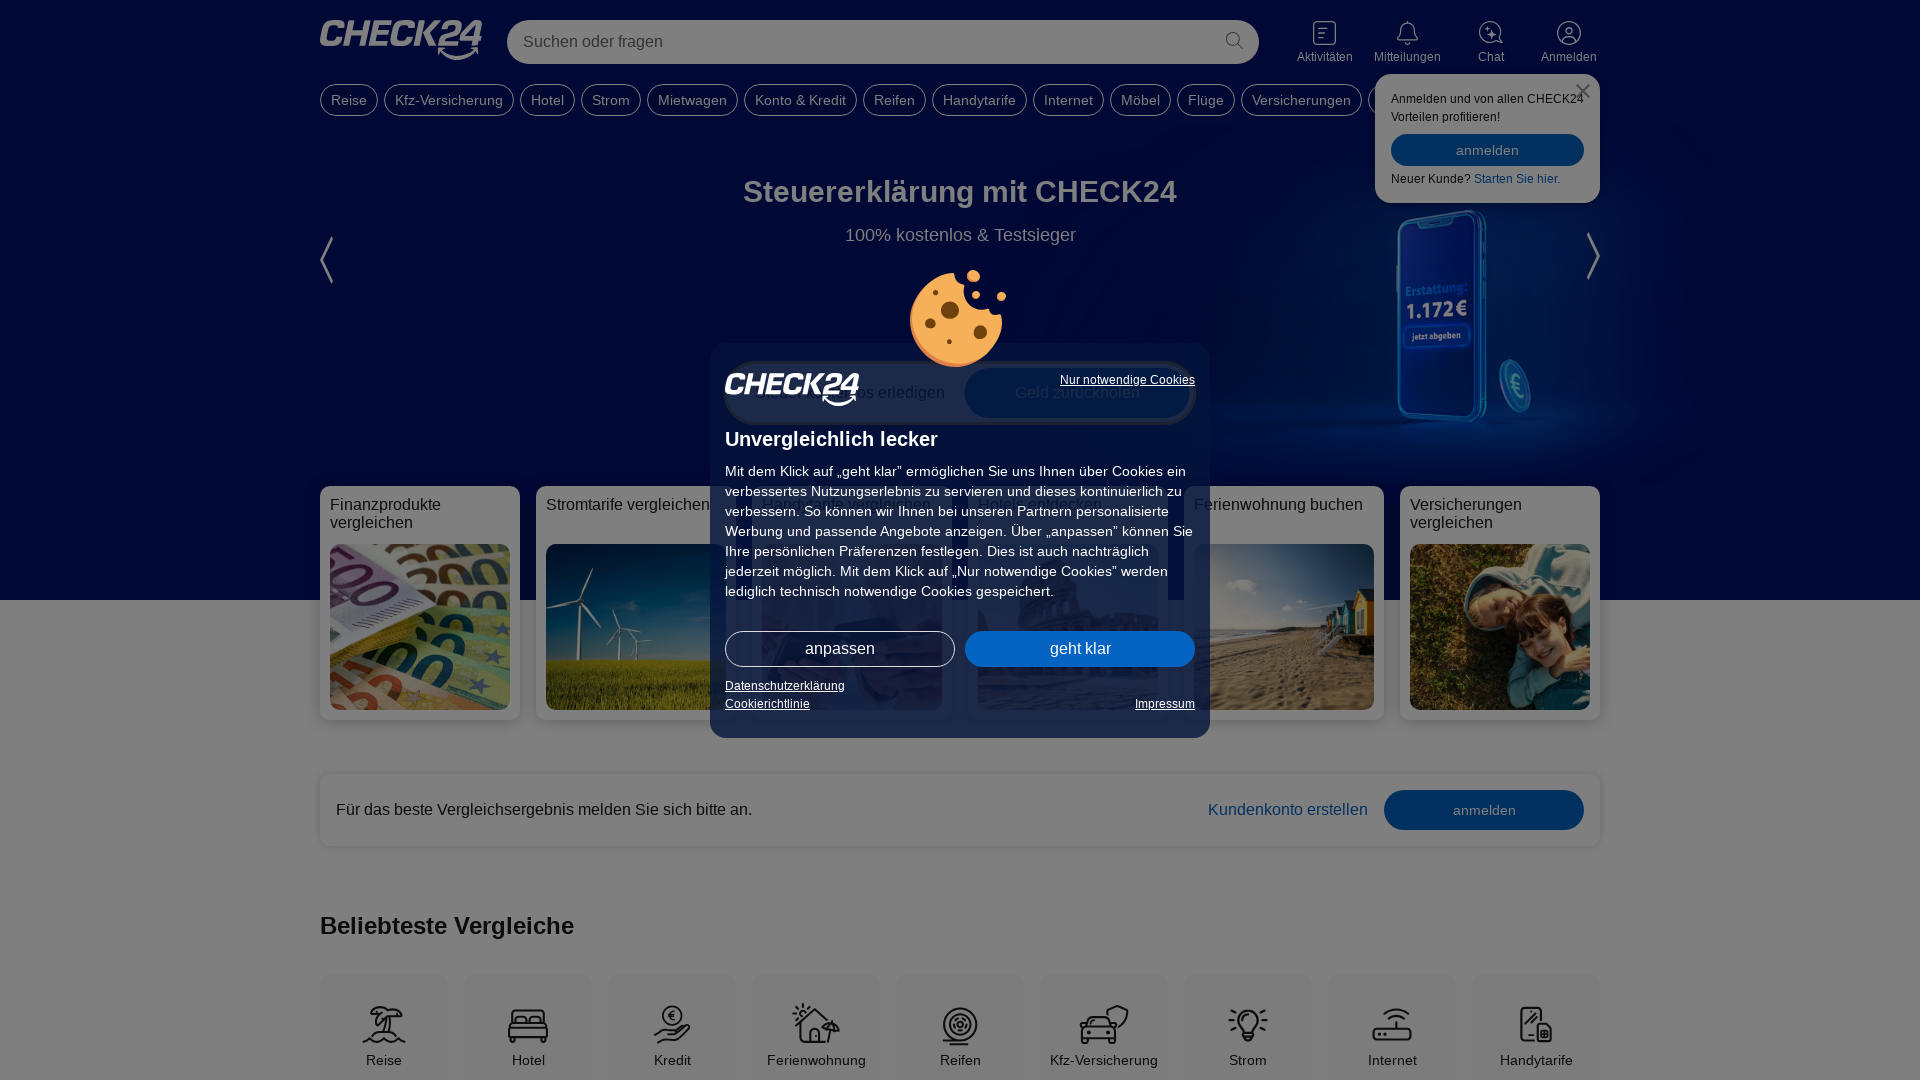

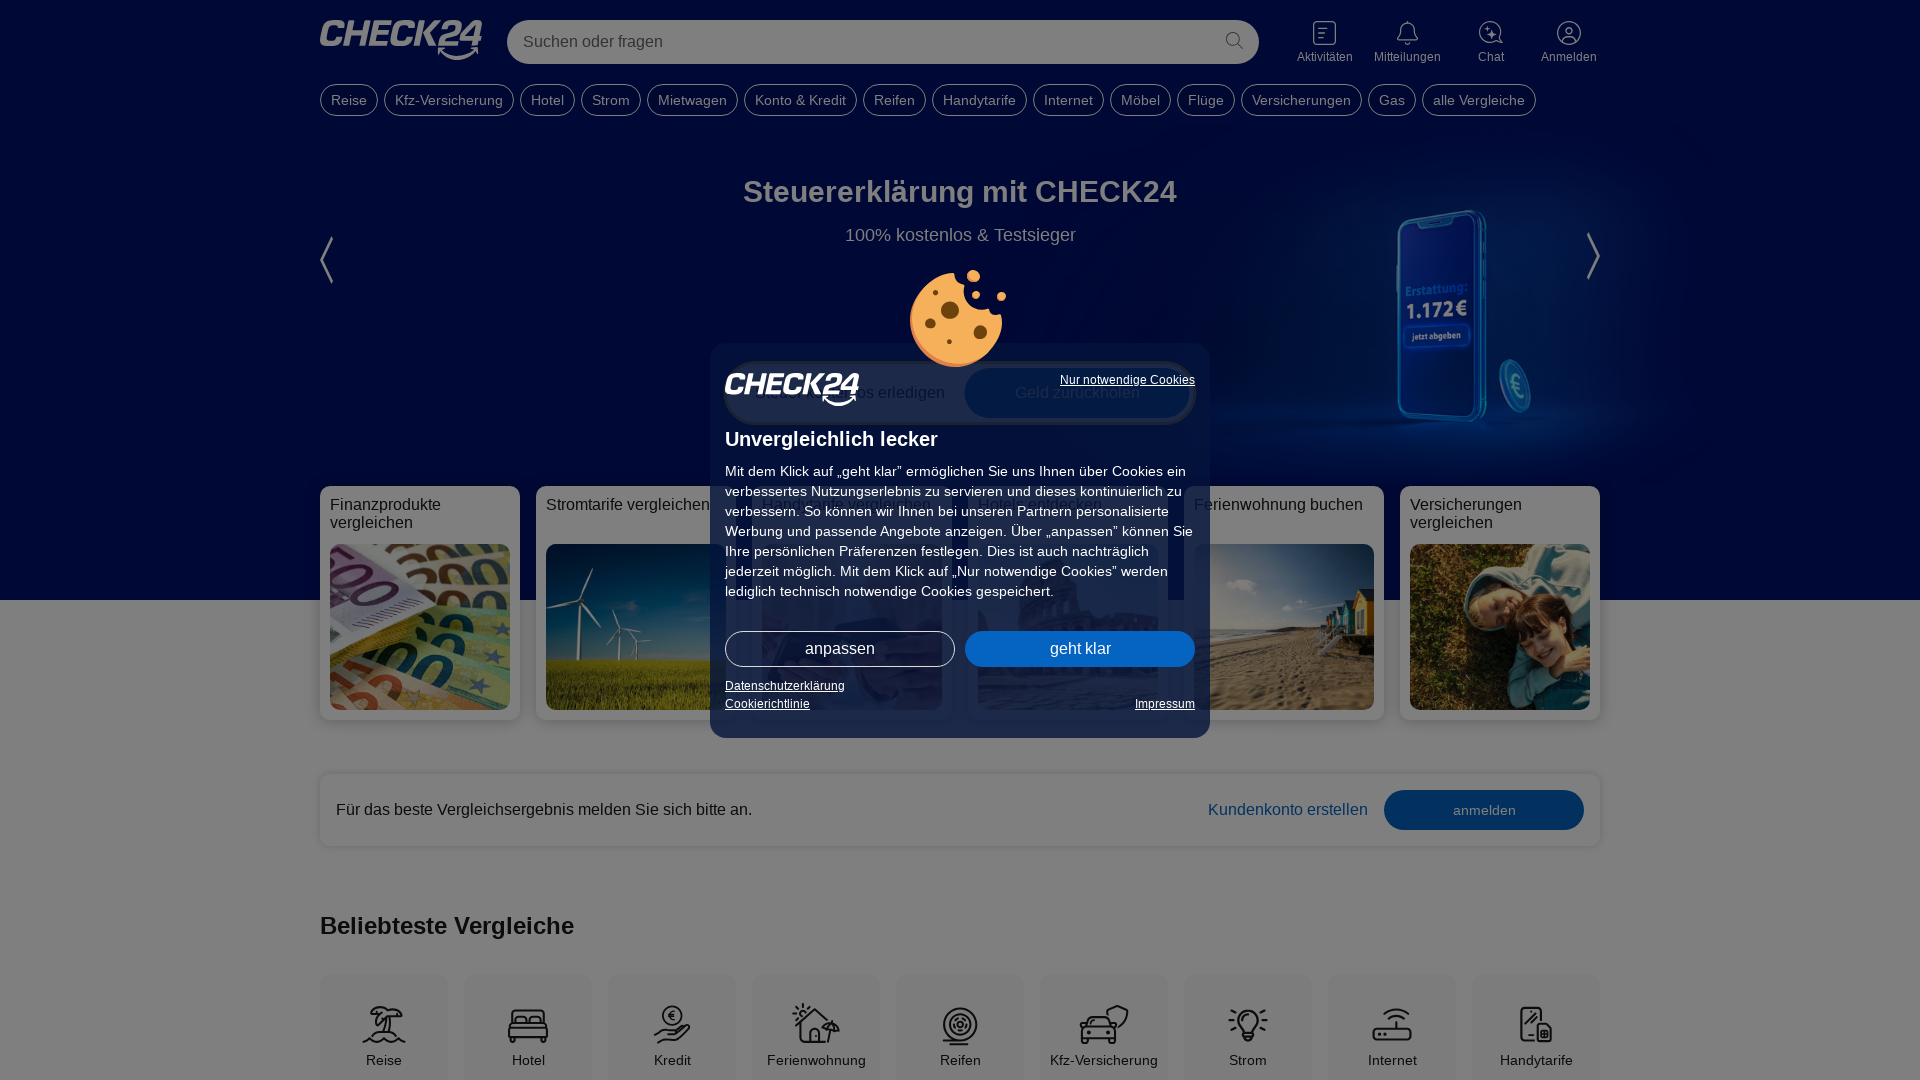